Tests dropdown selection using visible text selection method

Starting URL: https://the-internet.herokuapp.com/dropdown

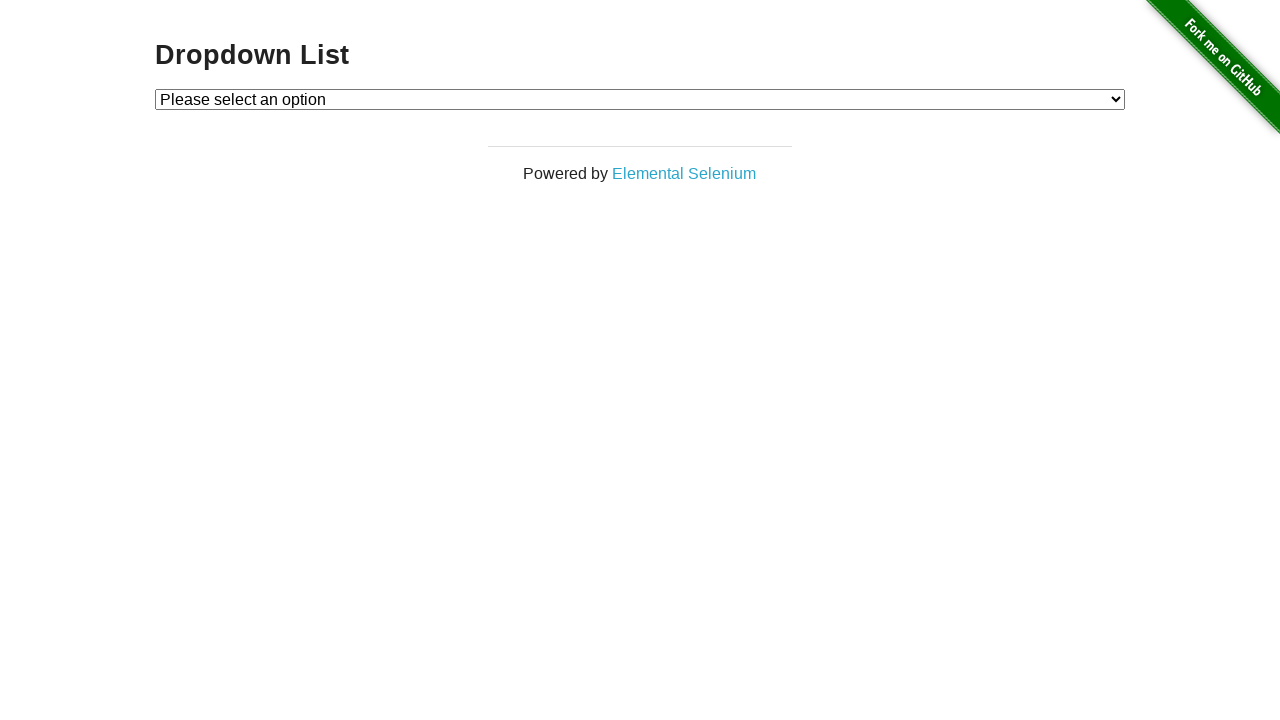

Navigated to dropdown test page
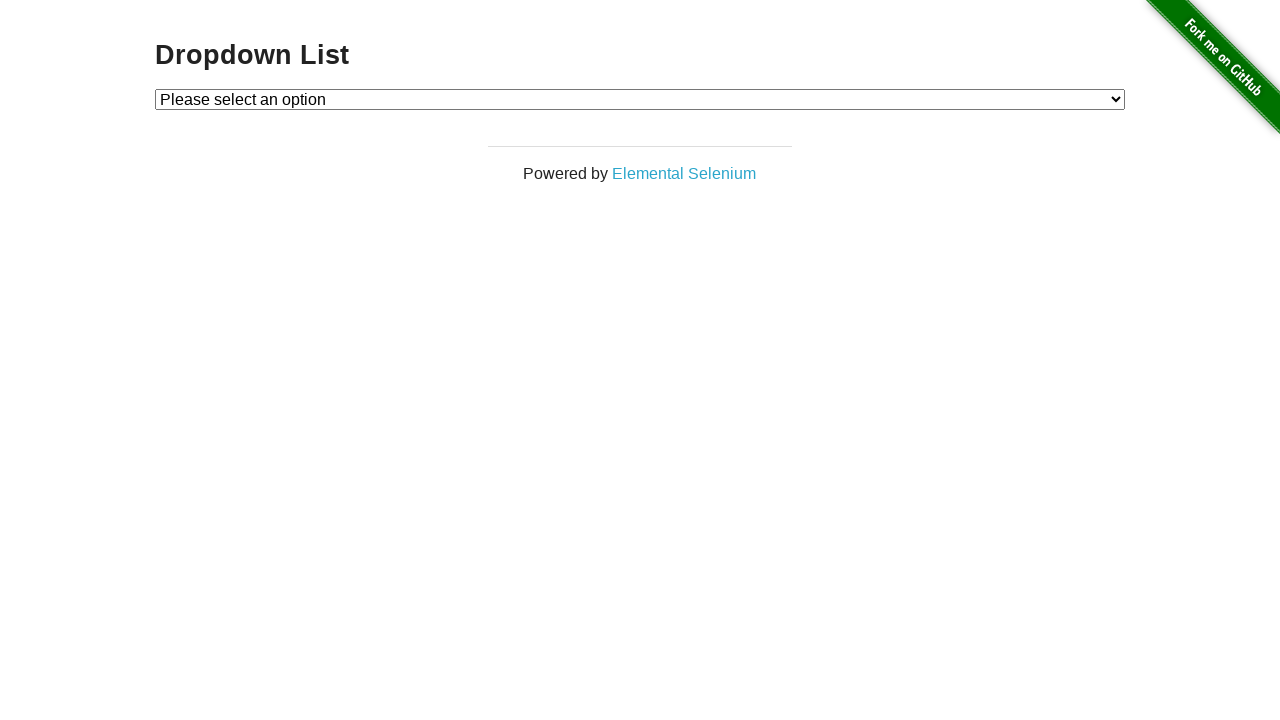

Selected 'Option 1' from dropdown by visible text on #dropdown
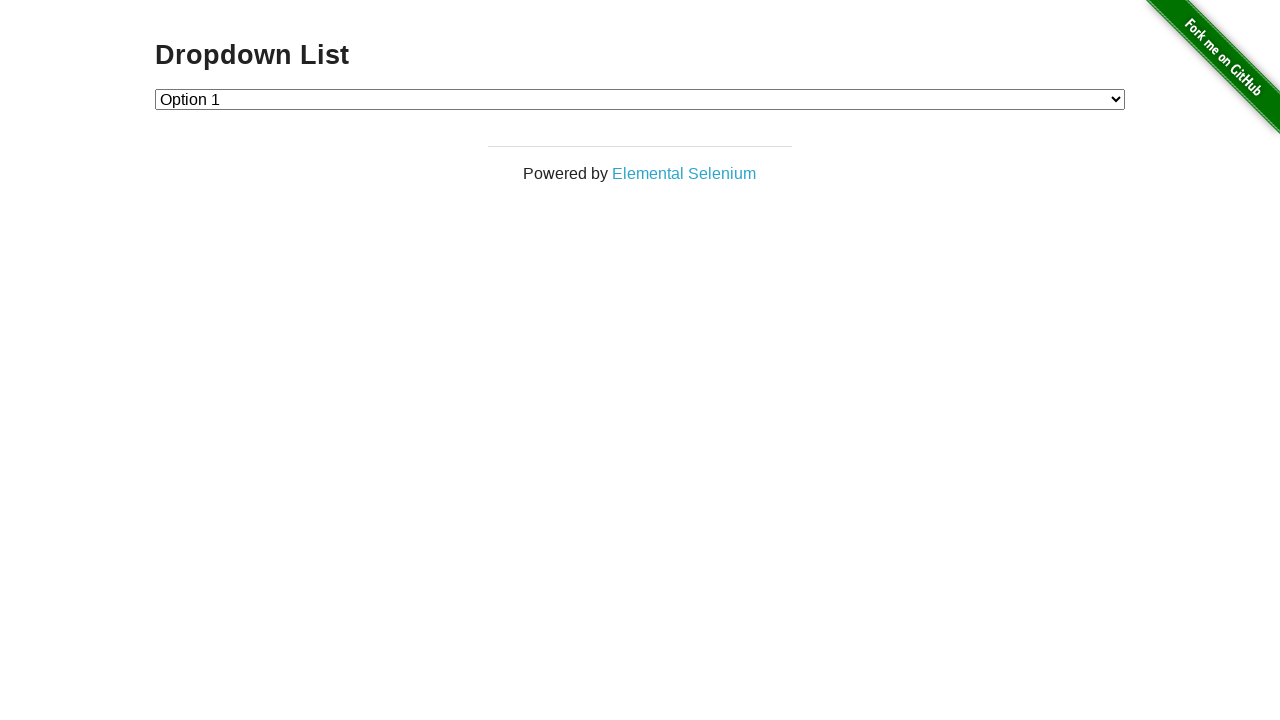

Selected 'Option 2' from dropdown by visible text on #dropdown
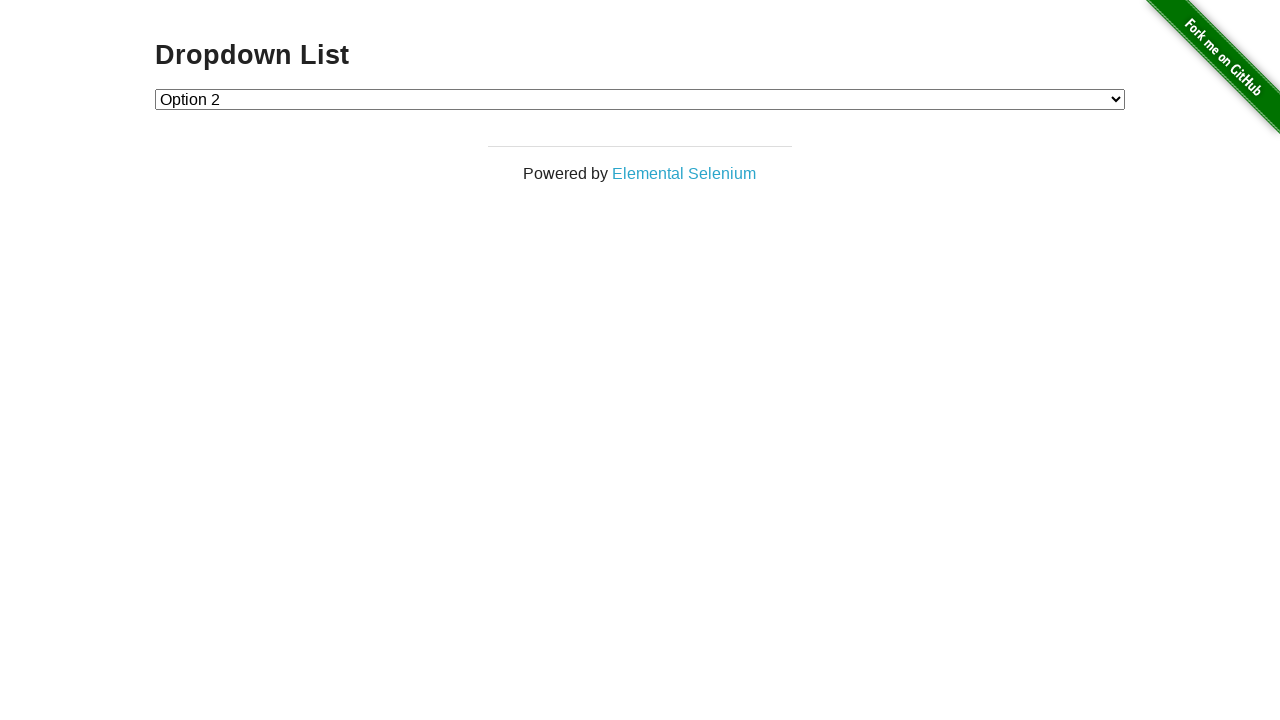

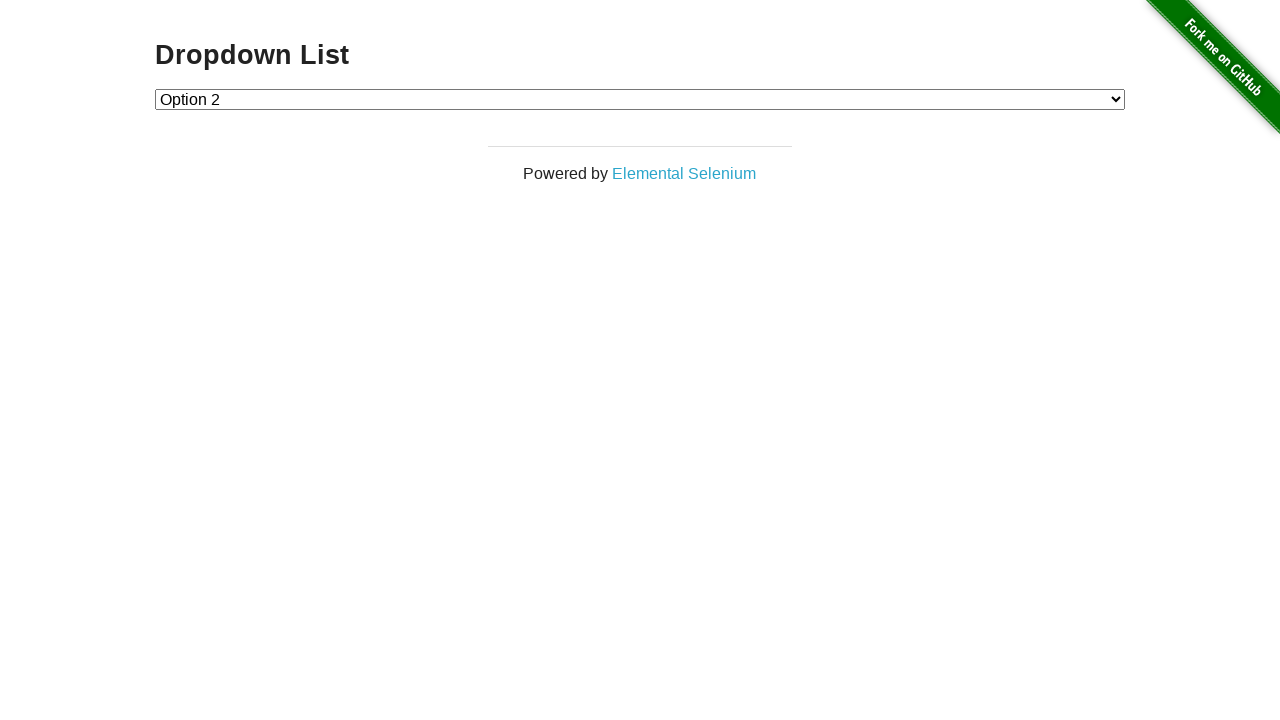